Clicks the "Get started" link on the Playwright homepage and verifies the Installation heading is visible

Starting URL: https://playwright.dev/

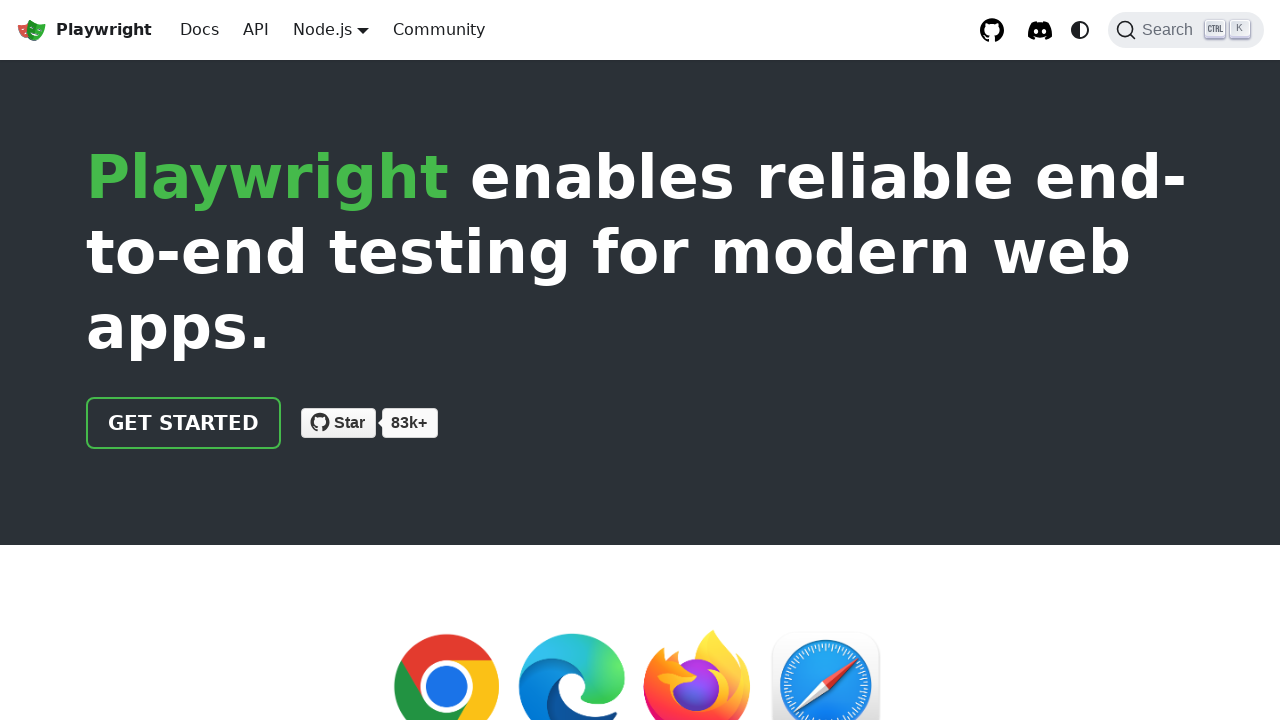

Clicked the 'Get started' link on Playwright homepage at (184, 423) on internal:role=link[name="Get started"i]
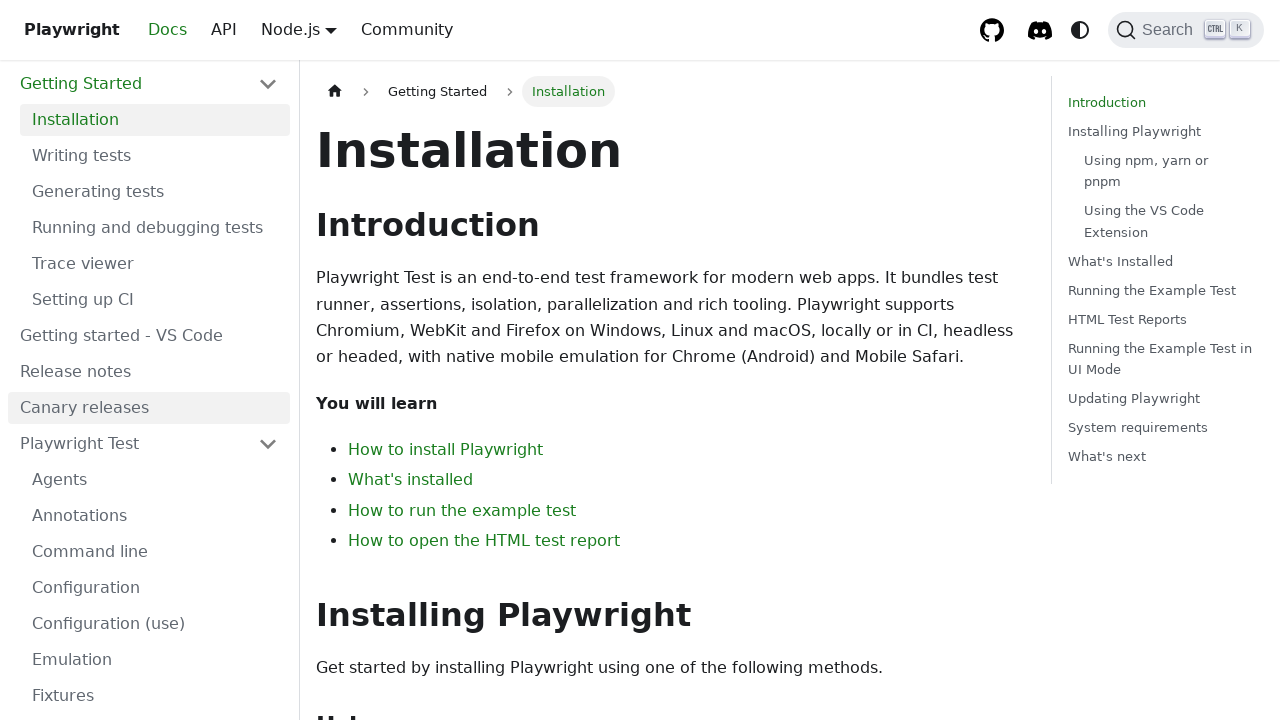

Installation heading is visible
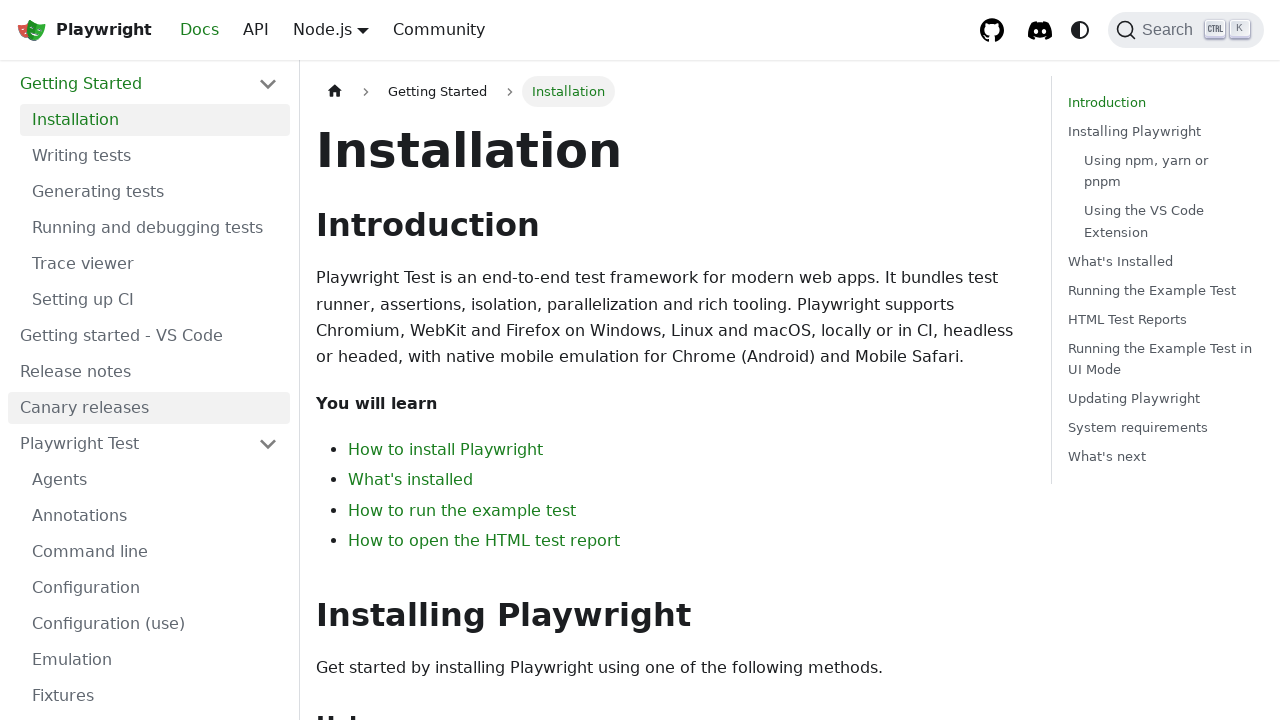

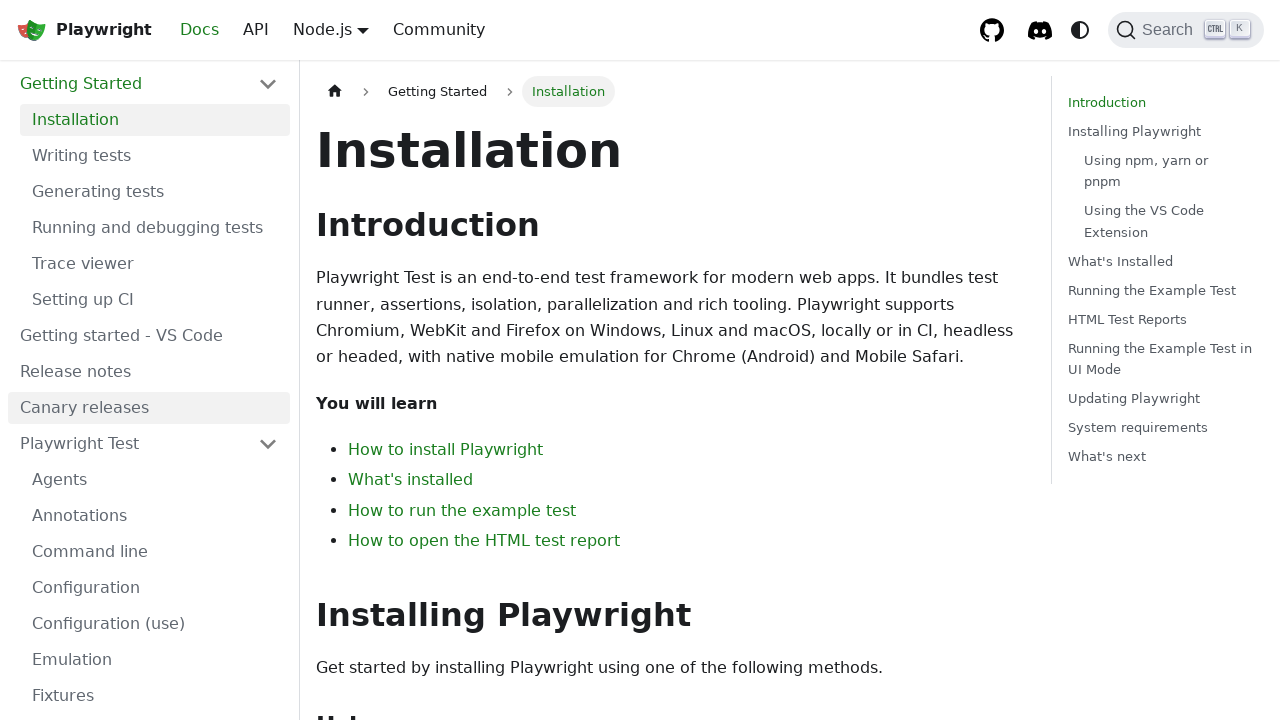